Tests email validation by entering invalid email formats and verifying error styling is applied

Starting URL: https://demoqa.com/elements

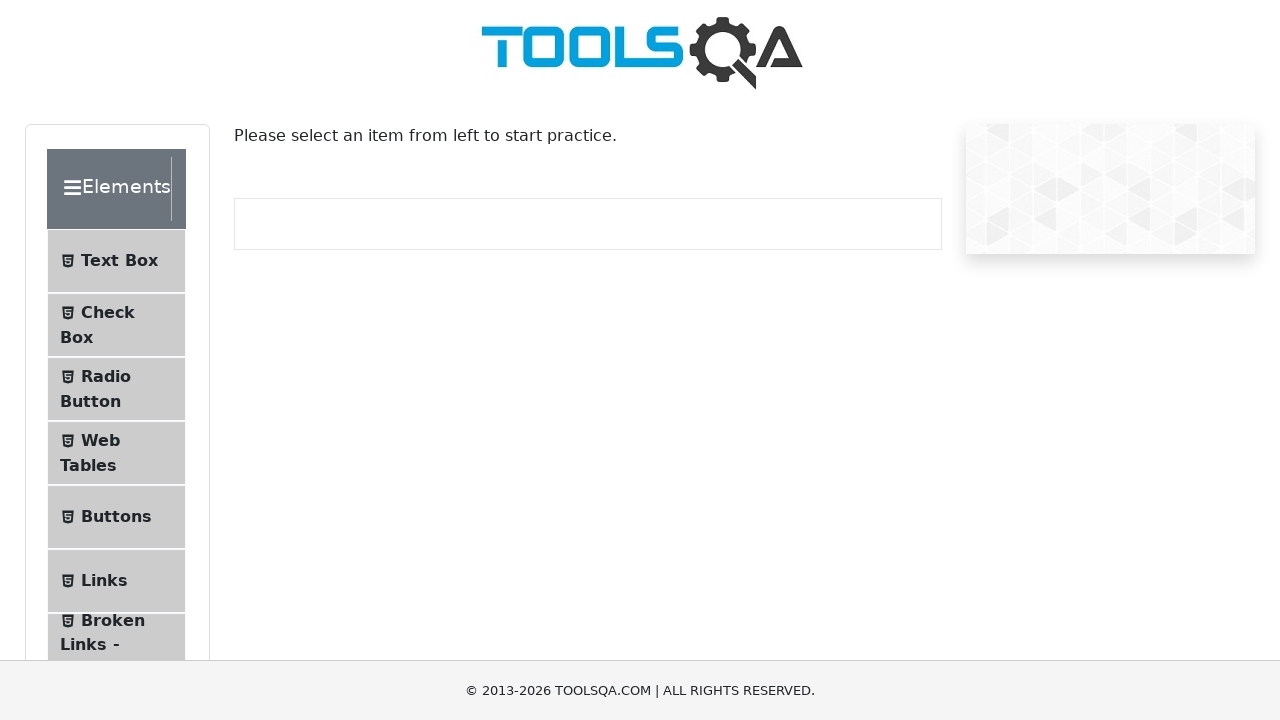

Clicked on Text Box menu item at (116, 261) on li >> internal:has-text="Text Box"i
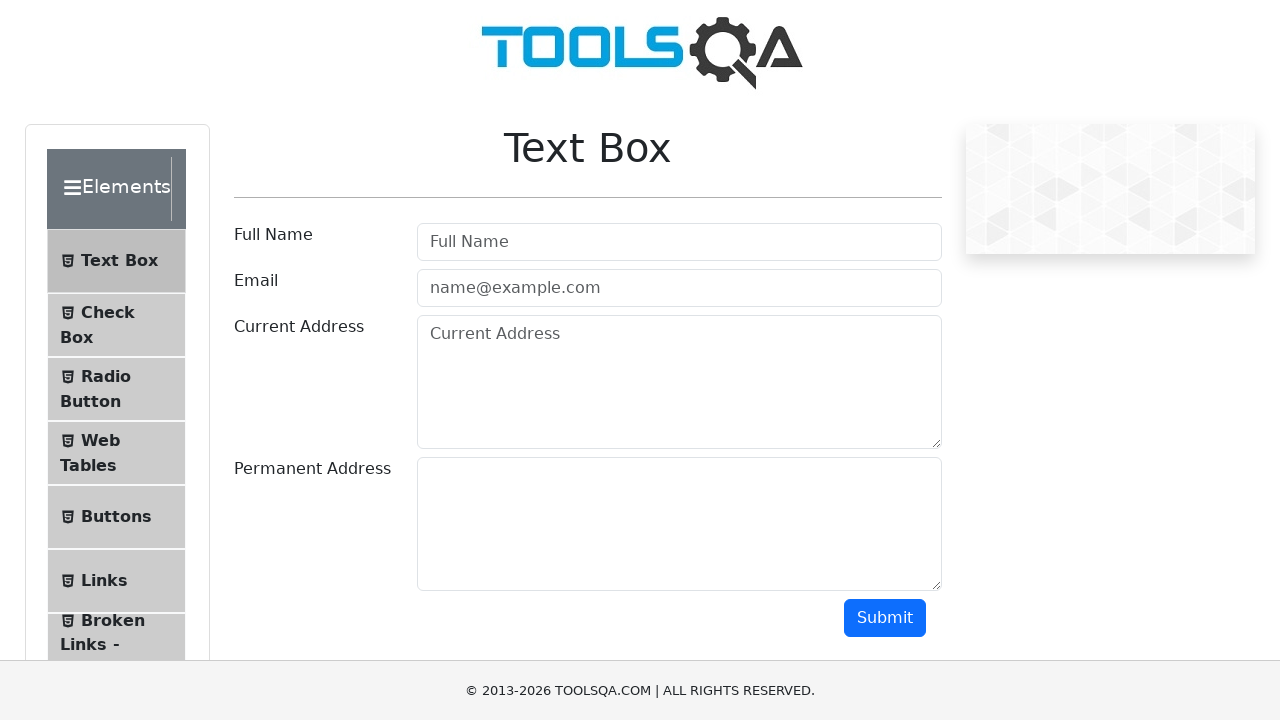

Entered invalid email format 'test' in email field on internal:attr=[placeholder="name@example.com"i]
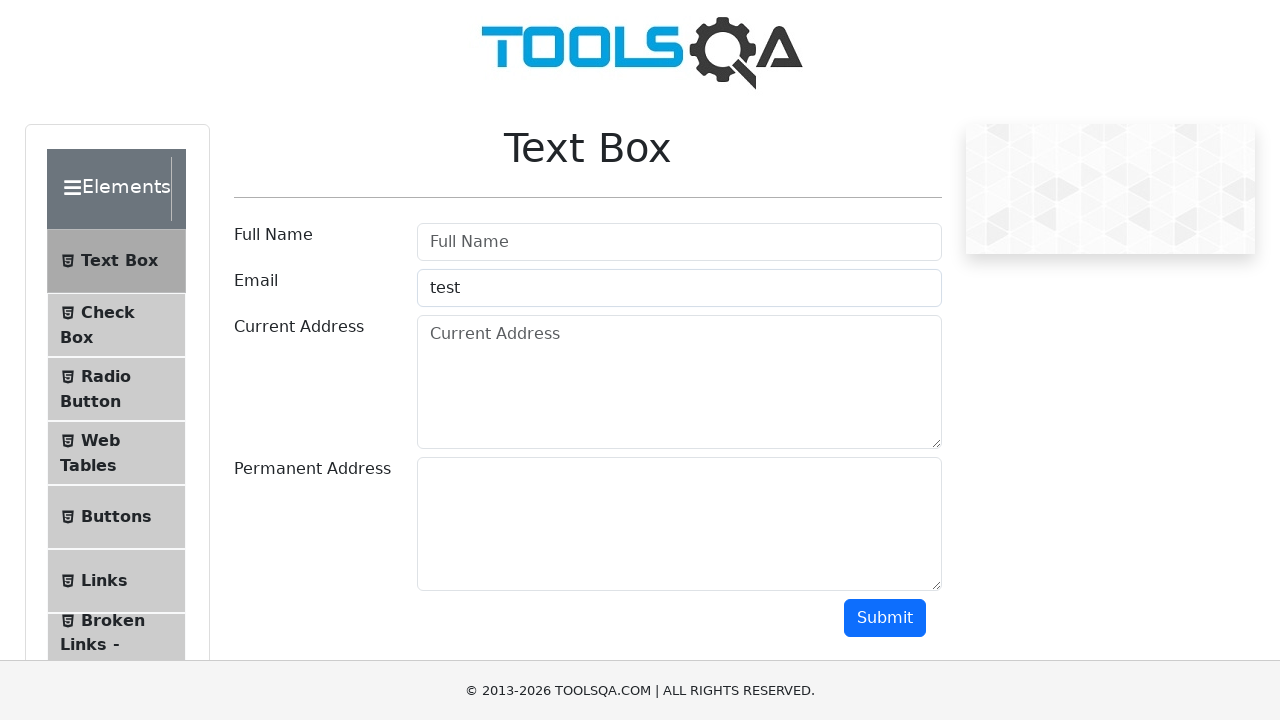

Clicked Submit button to validate email 'test' at (885, 618) on internal:role=button[name="Submit"i]
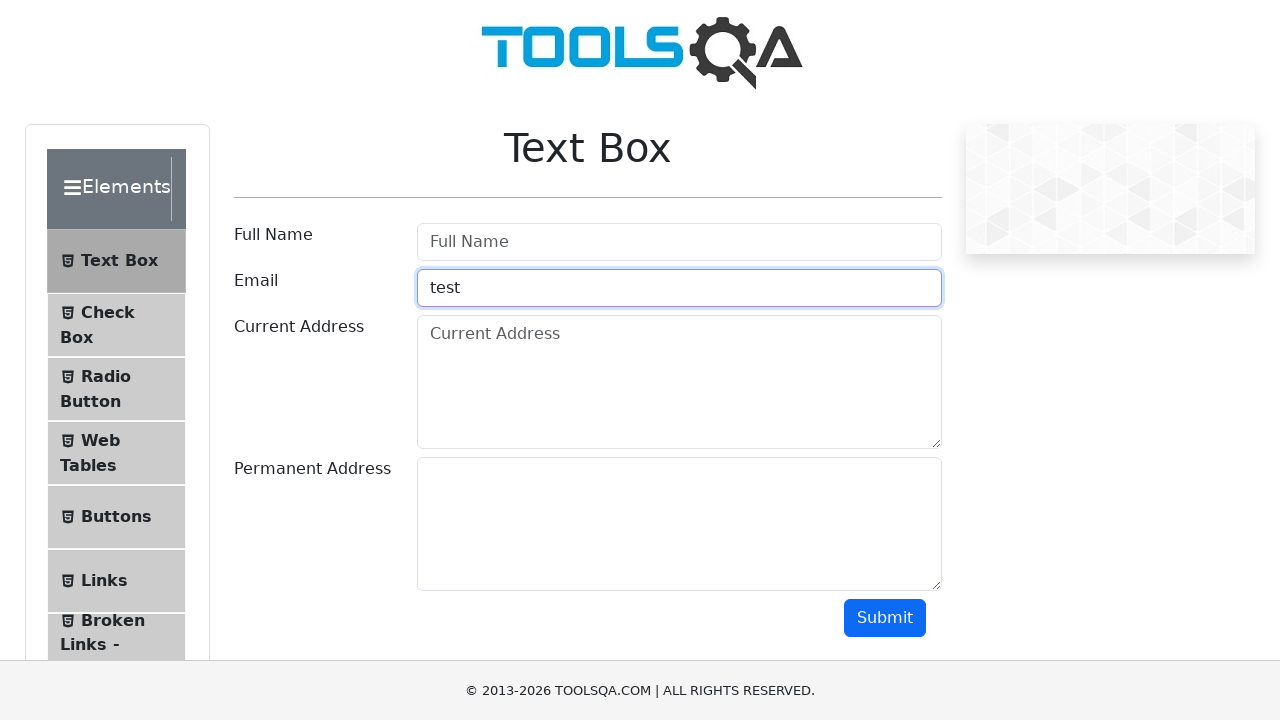

Entered invalid email format 'test@' in email field on internal:attr=[placeholder="name@example.com"i]
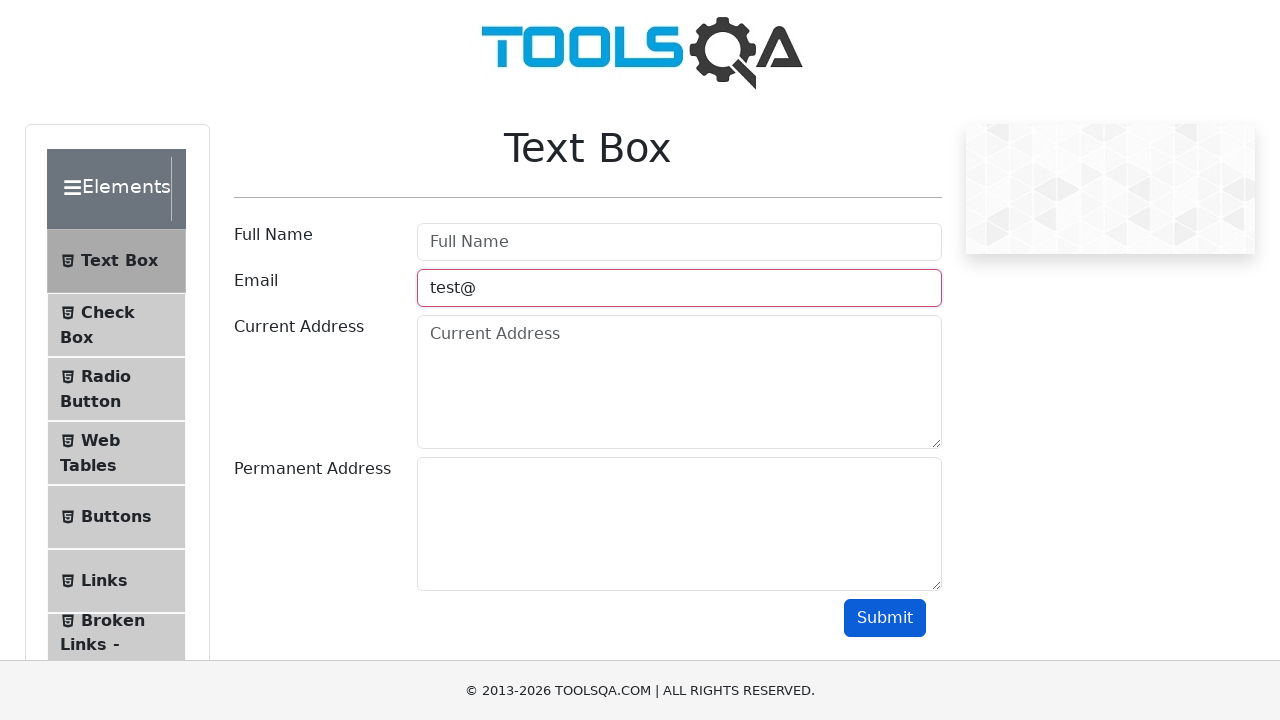

Clicked Submit button to validate email 'test@' at (885, 618) on internal:role=button[name="Submit"i]
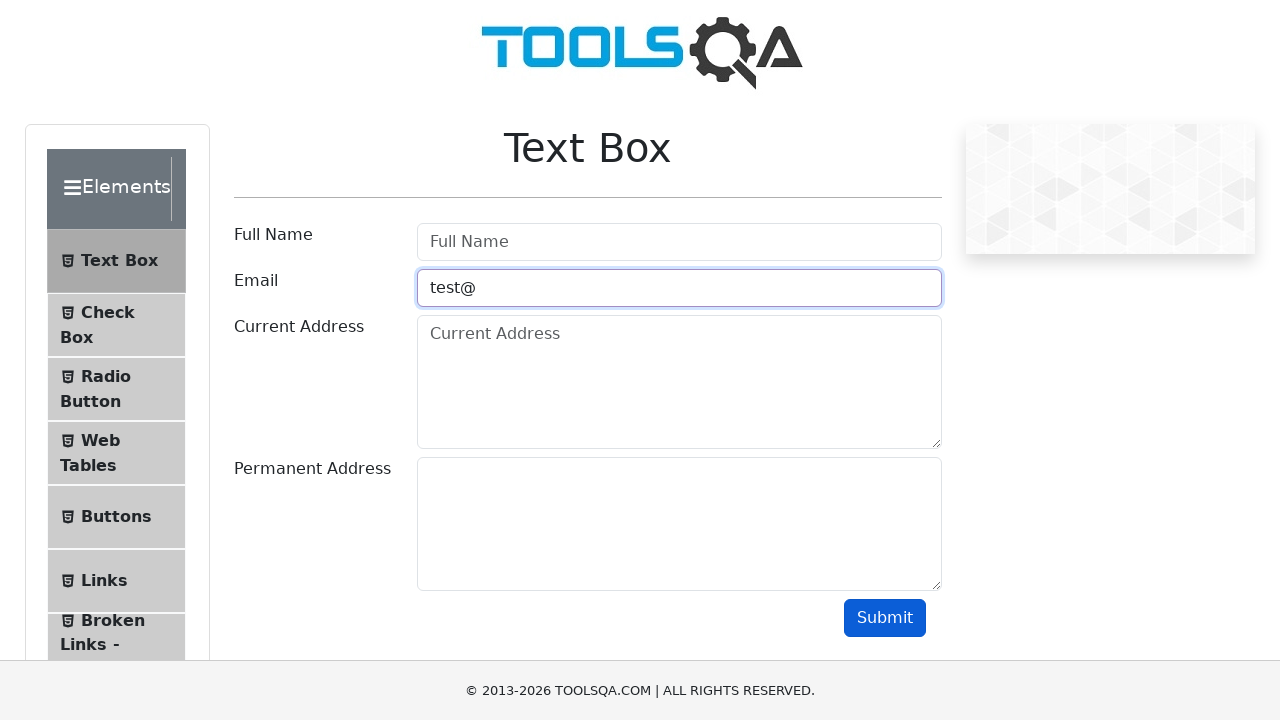

Entered invalid email format 'test@test' in email field on internal:attr=[placeholder="name@example.com"i]
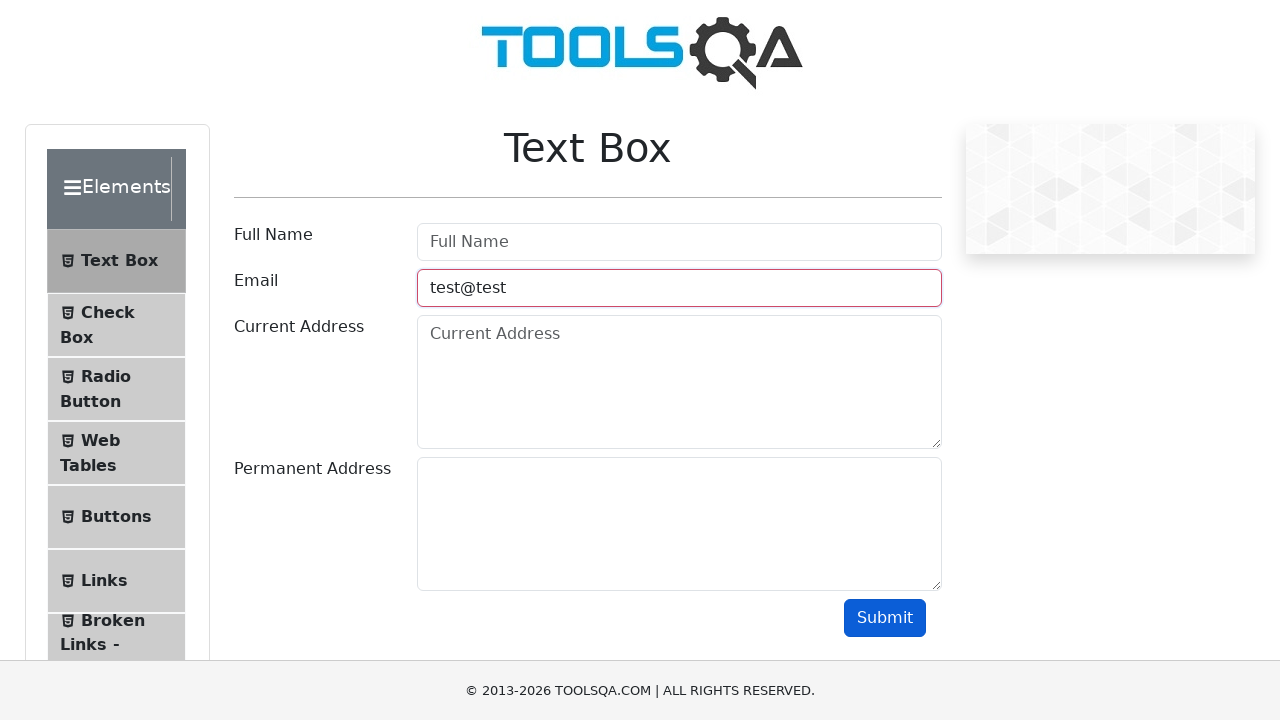

Clicked Submit button to validate email 'test@test' at (885, 618) on internal:role=button[name="Submit"i]
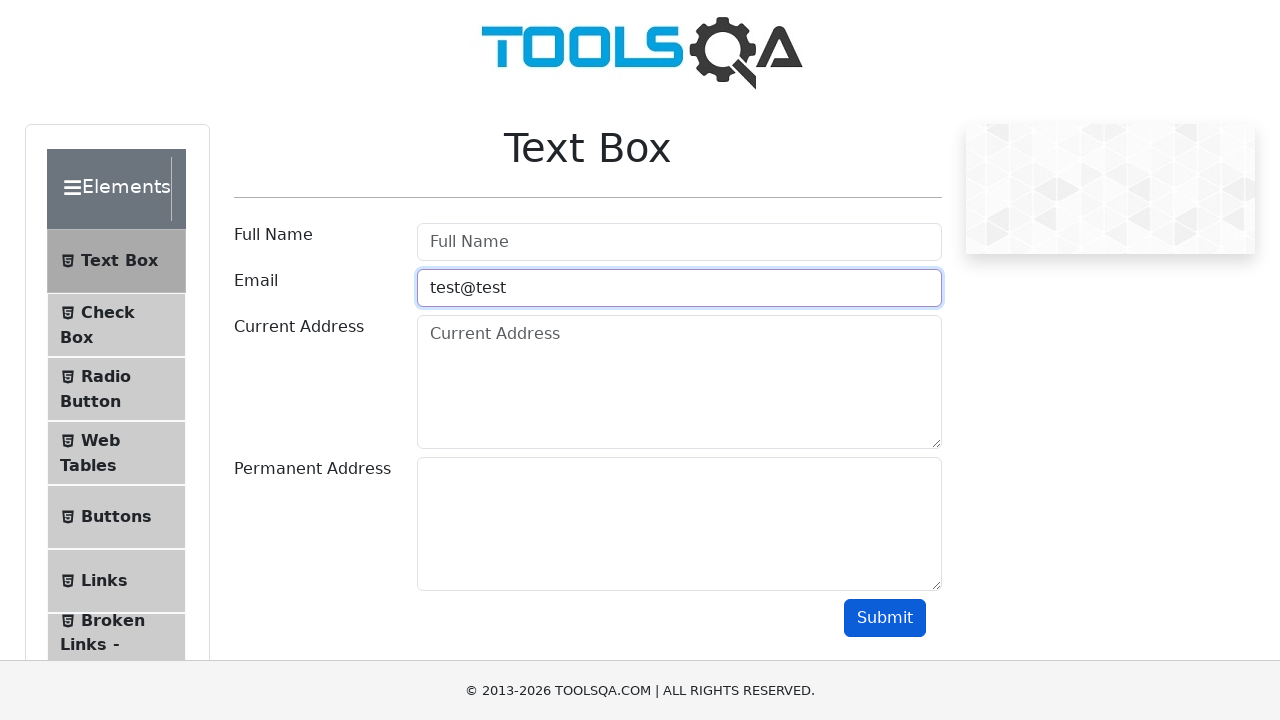

Entered invalid email format 'test@test.test' in email field on internal:attr=[placeholder="name@example.com"i]
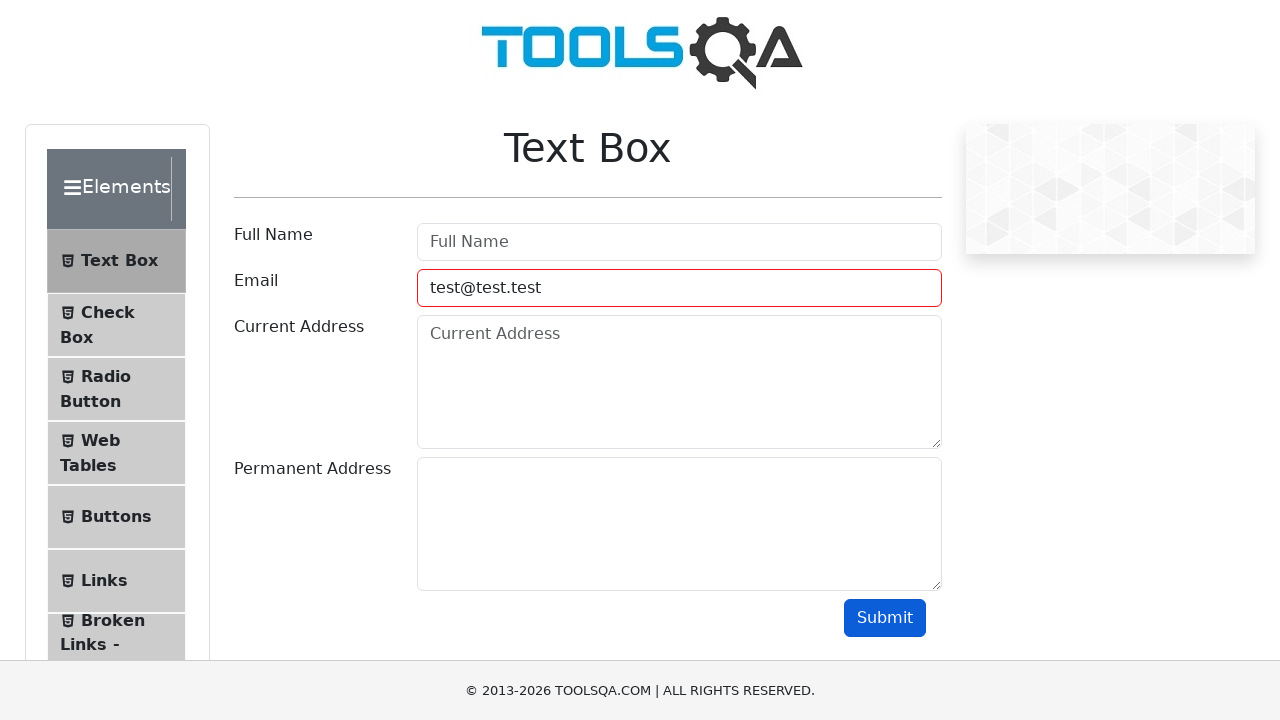

Clicked Submit button to validate email 'test@test.test' at (885, 618) on internal:role=button[name="Submit"i]
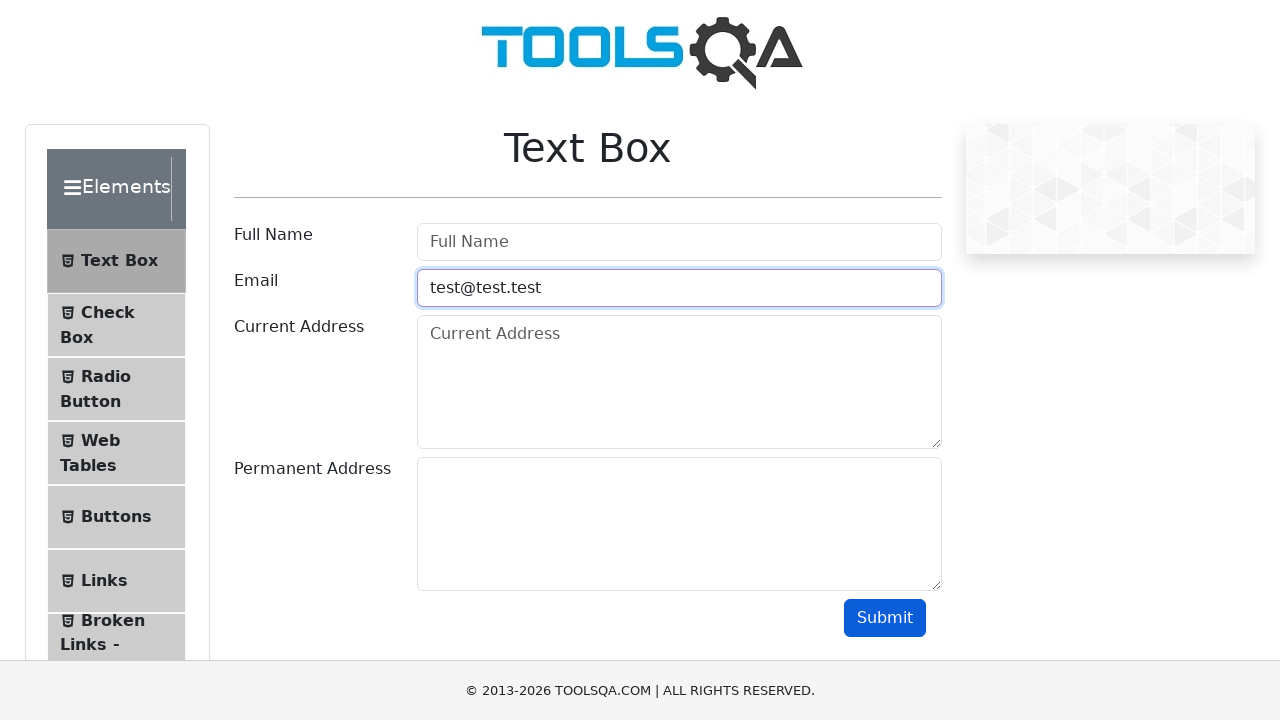

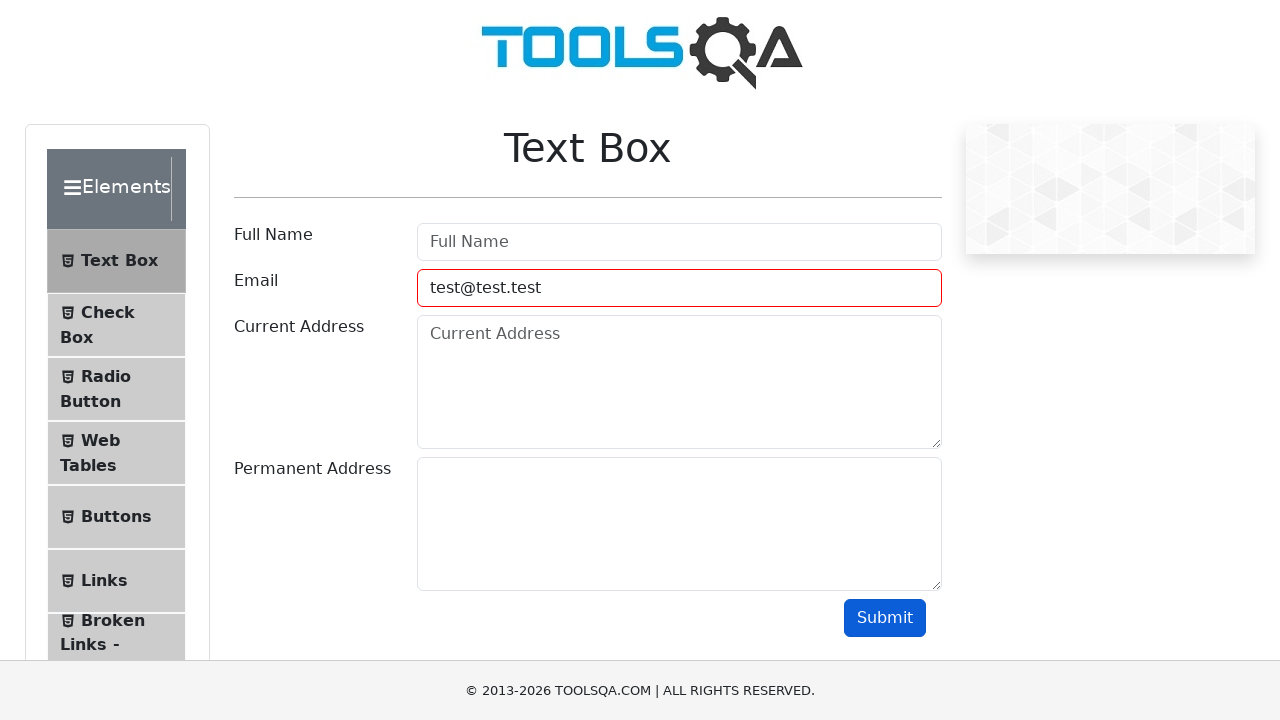